Tests pressing space key to scroll on a long page

Starting URL: https://bonigarcia.dev/selenium-webdriver-java/

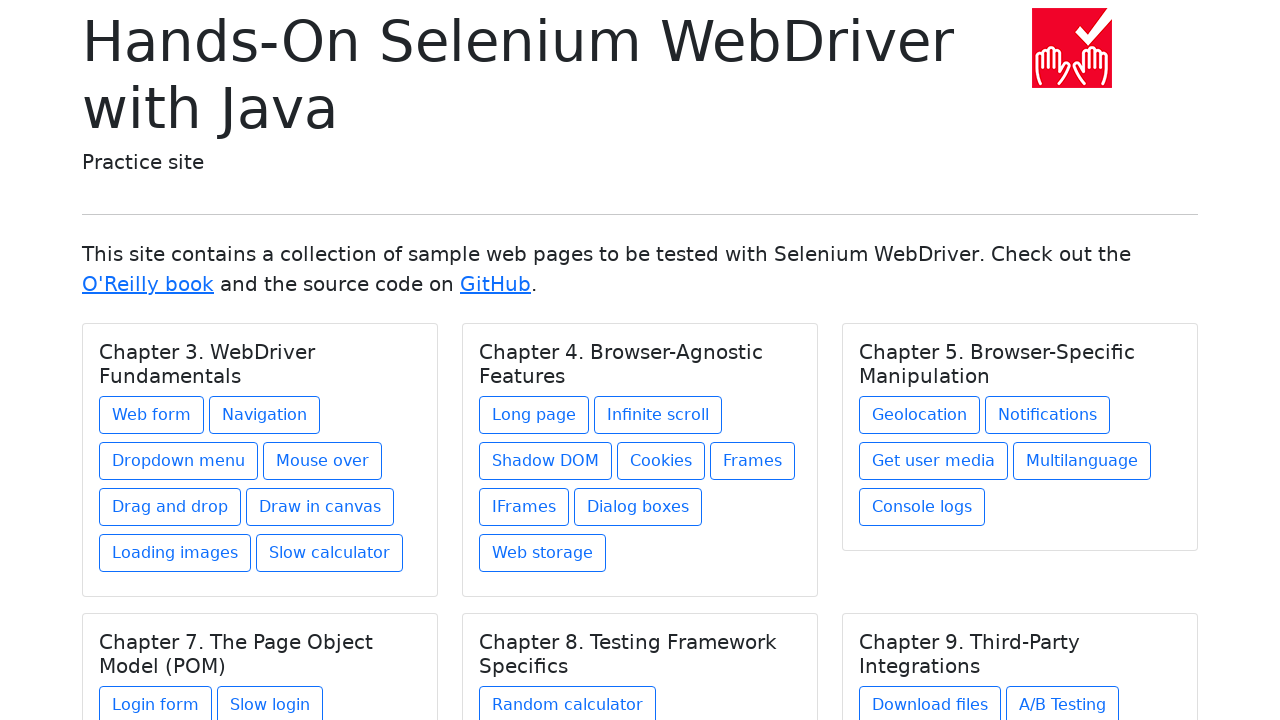

Navigated to long page at https://bonigarcia.dev/selenium-webdriver-java/long-page.html
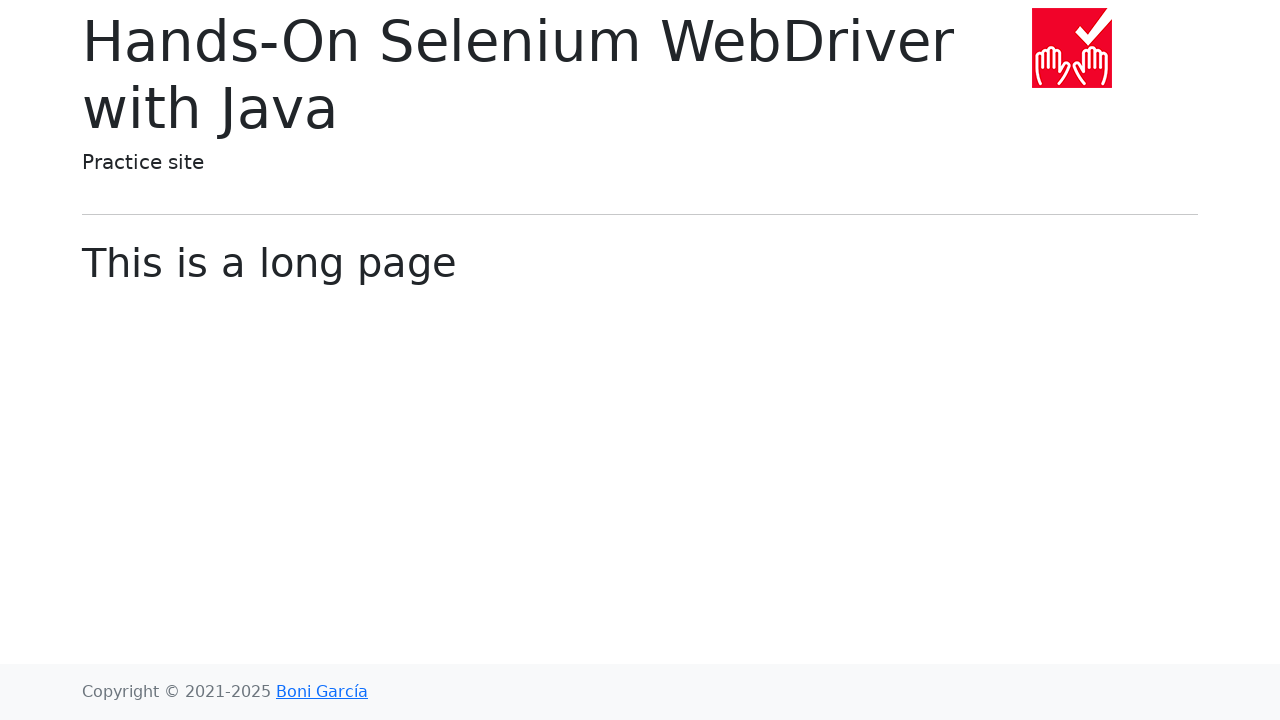

Pressed Space key to scroll down the page
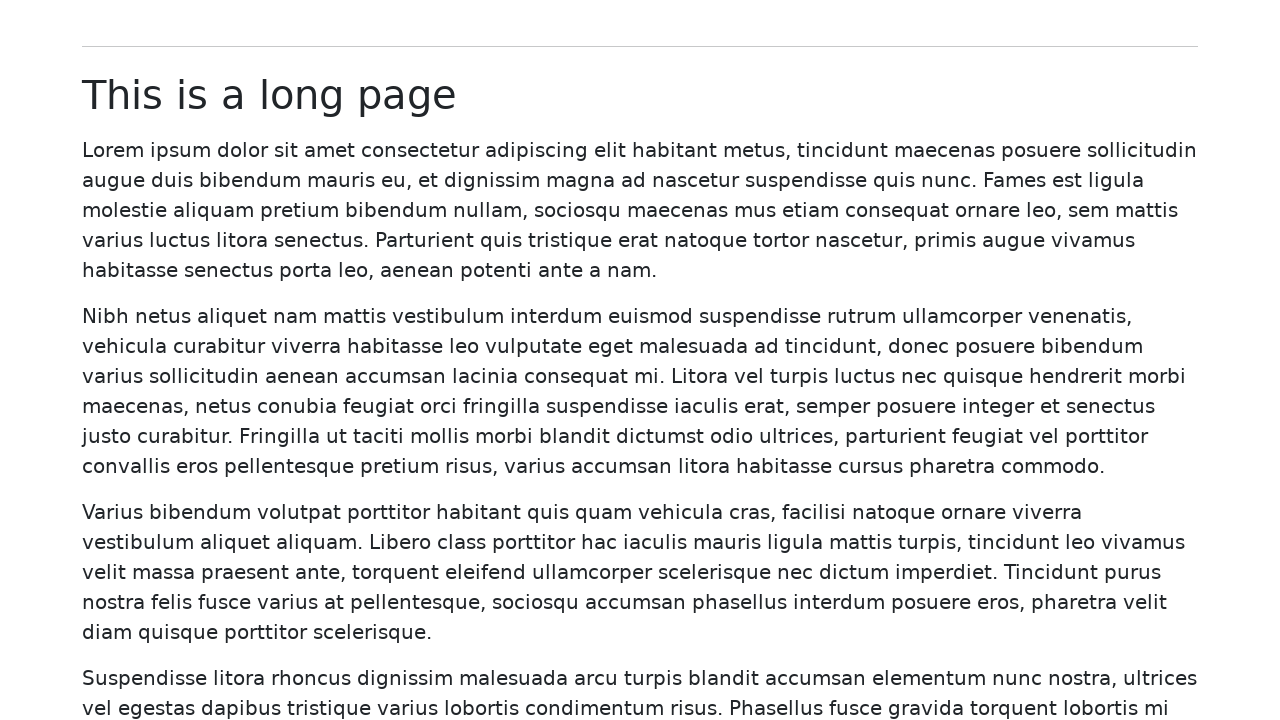

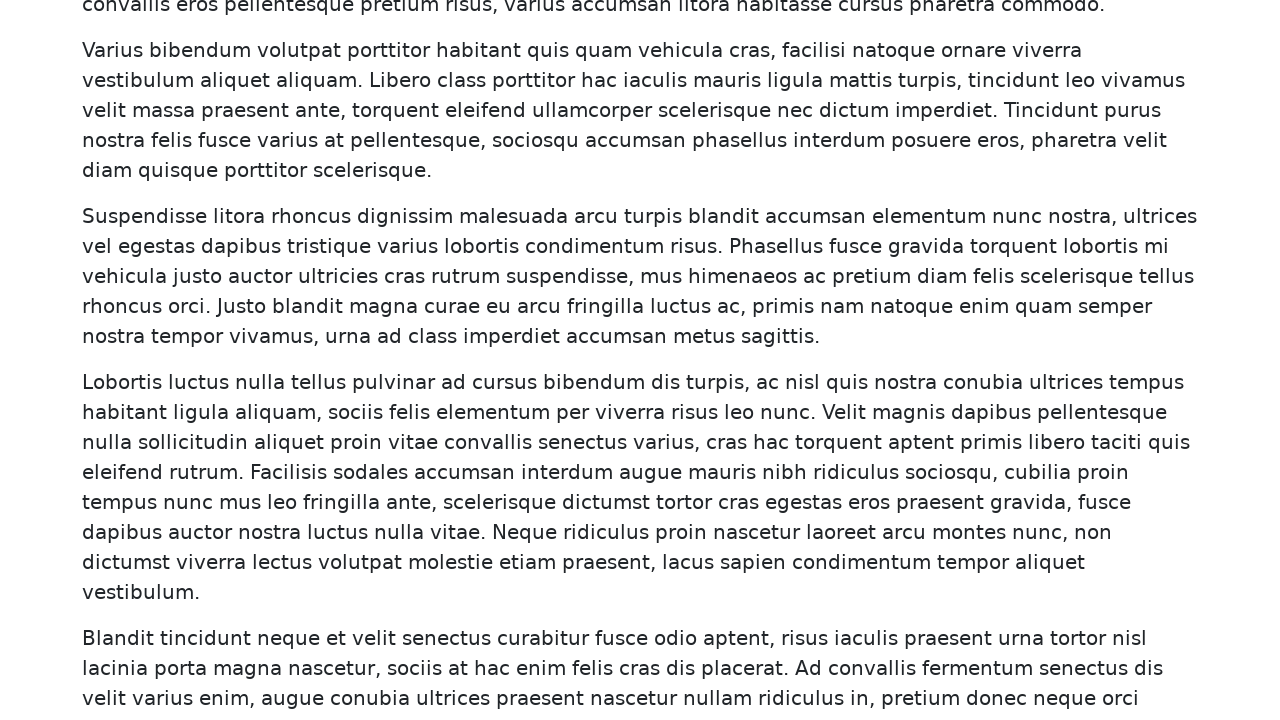